Tests filling all fields in the checkout form and verifies no error messages appear

Starting URL: https://webshop-agil-testautomatiserare.netlify.app/

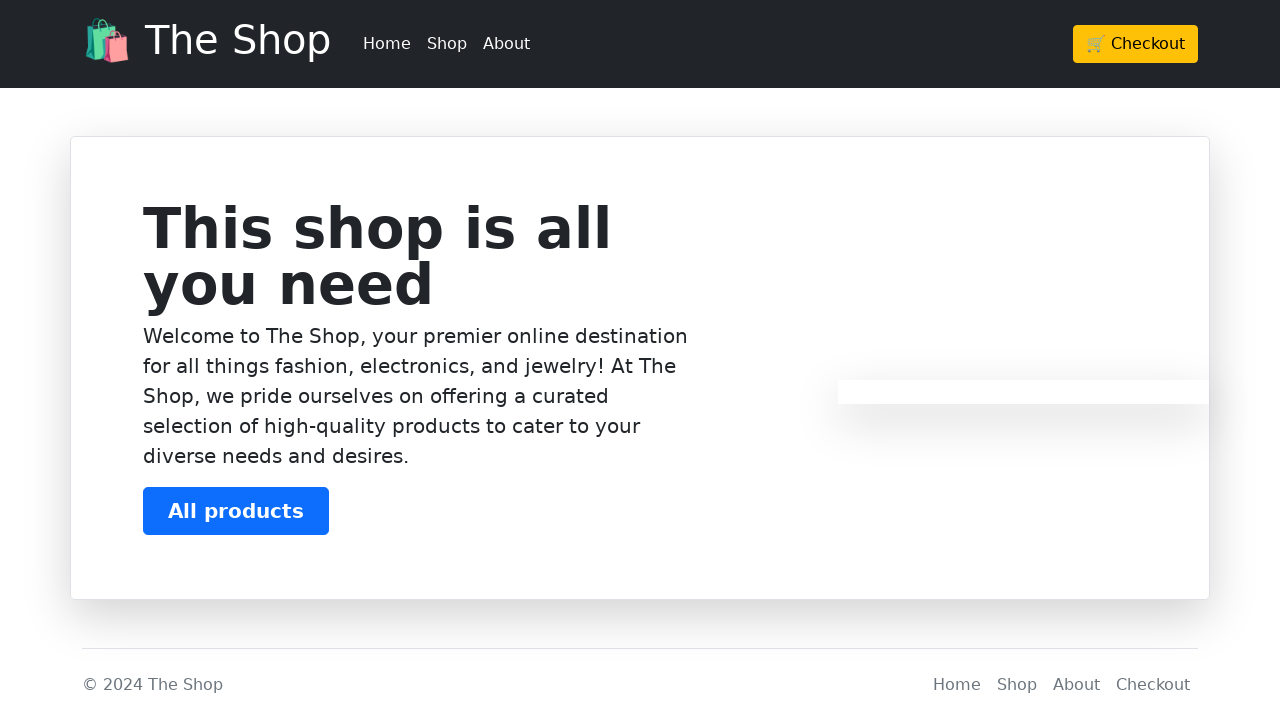

Clicked Checkout button at (1136, 44) on xpath=/html/body/header/div/div/div/a
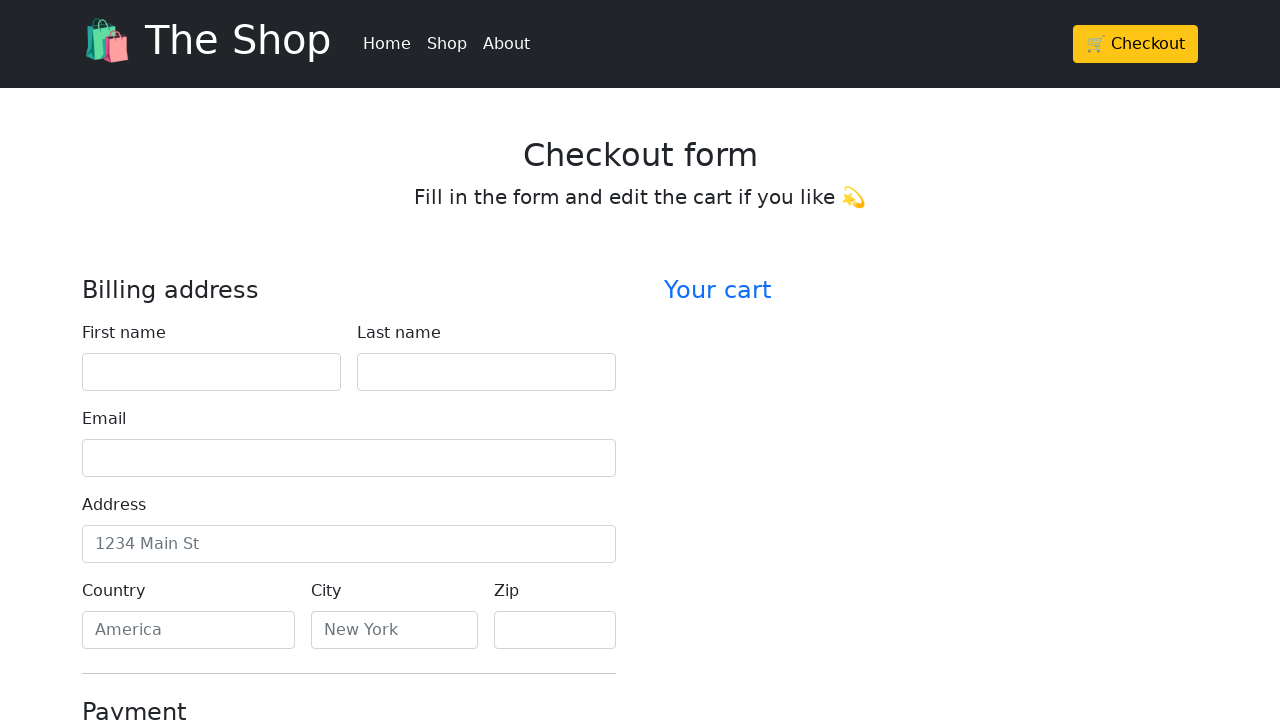

Waited for 1000ms for page to load
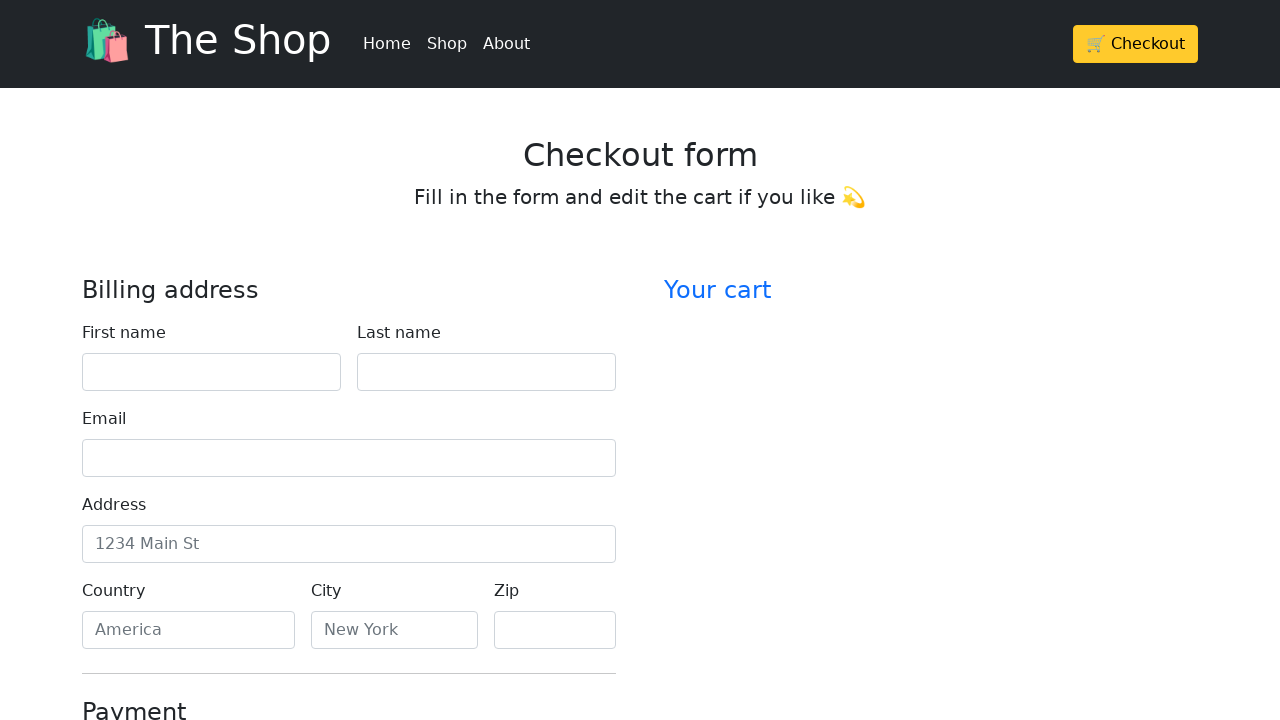

Filled firstName field with 'John' on #firstName
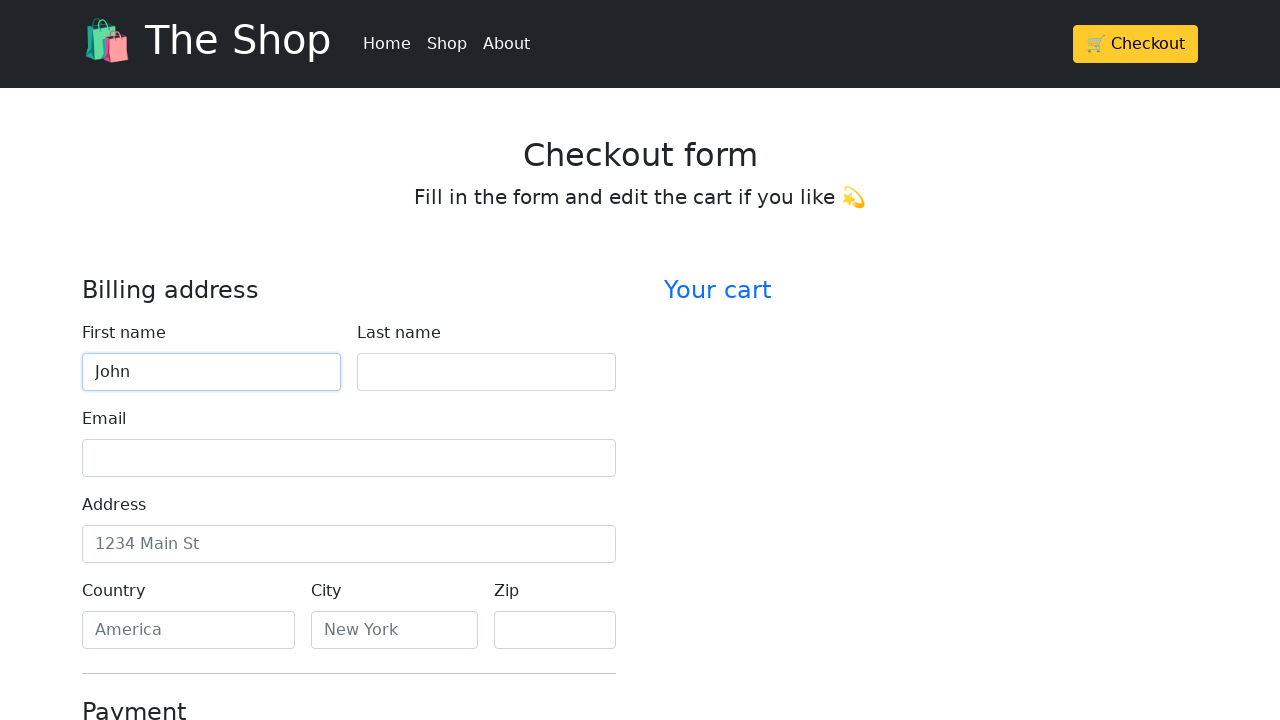

Filled lastName field with 'Smith' on #lastName
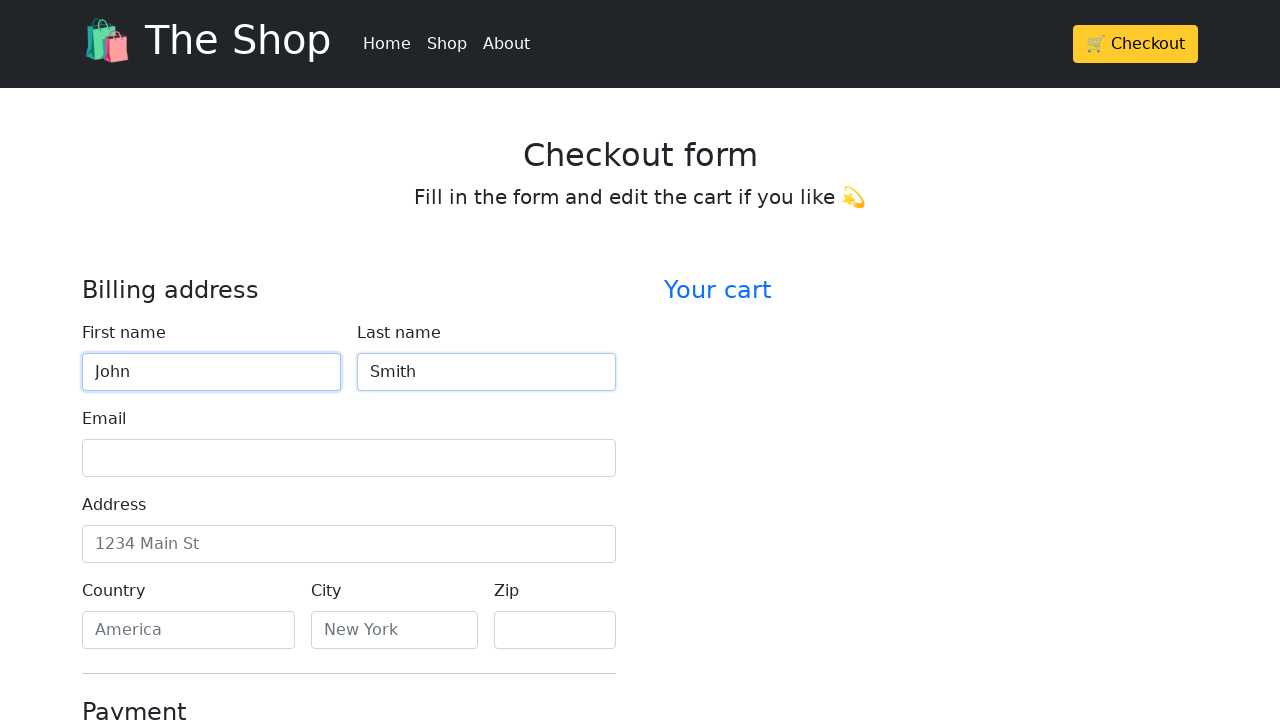

Filled email field with 'john.smith@example.com' on #email
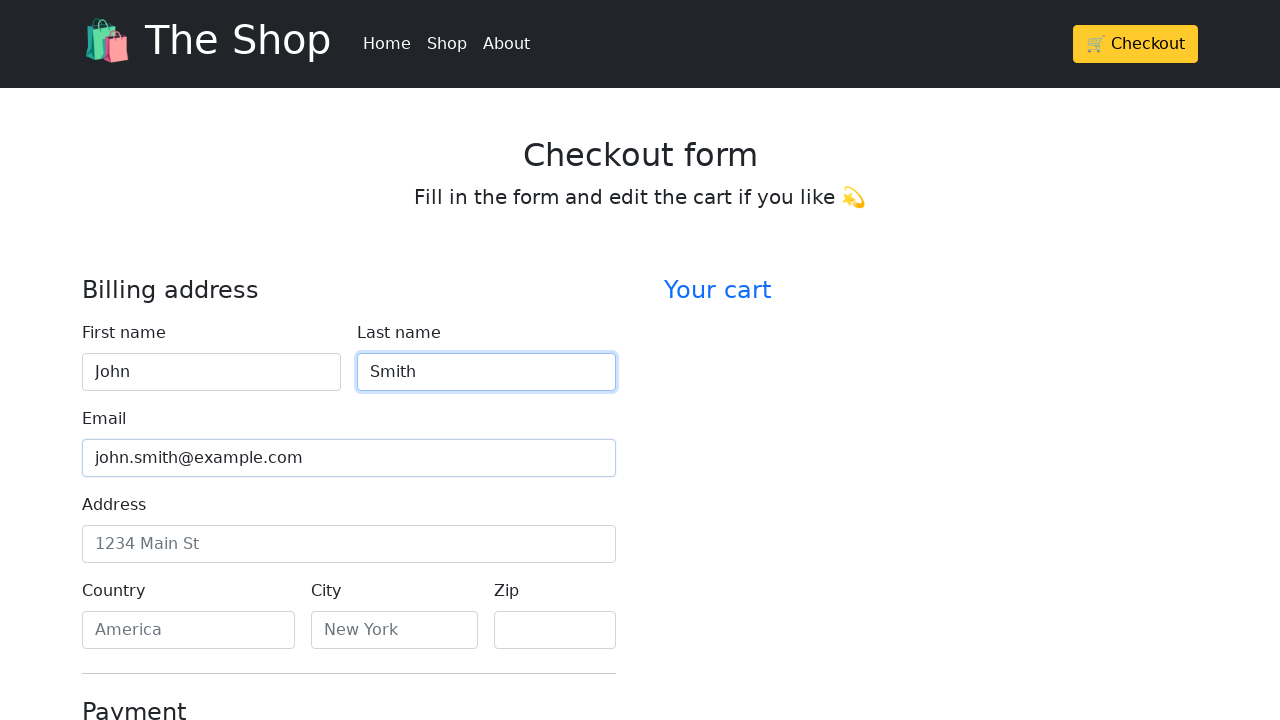

Filled address field with '123 Main Street' on #address
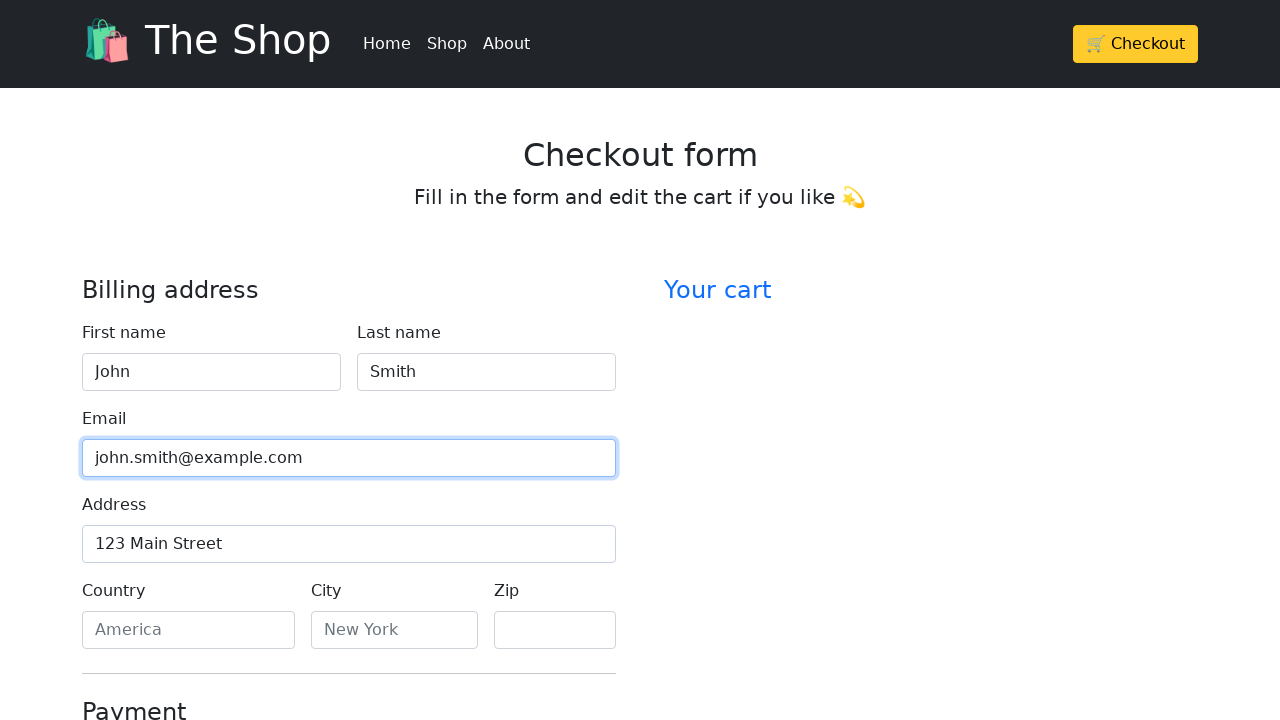

Filled country field with 'Sweden' on #country
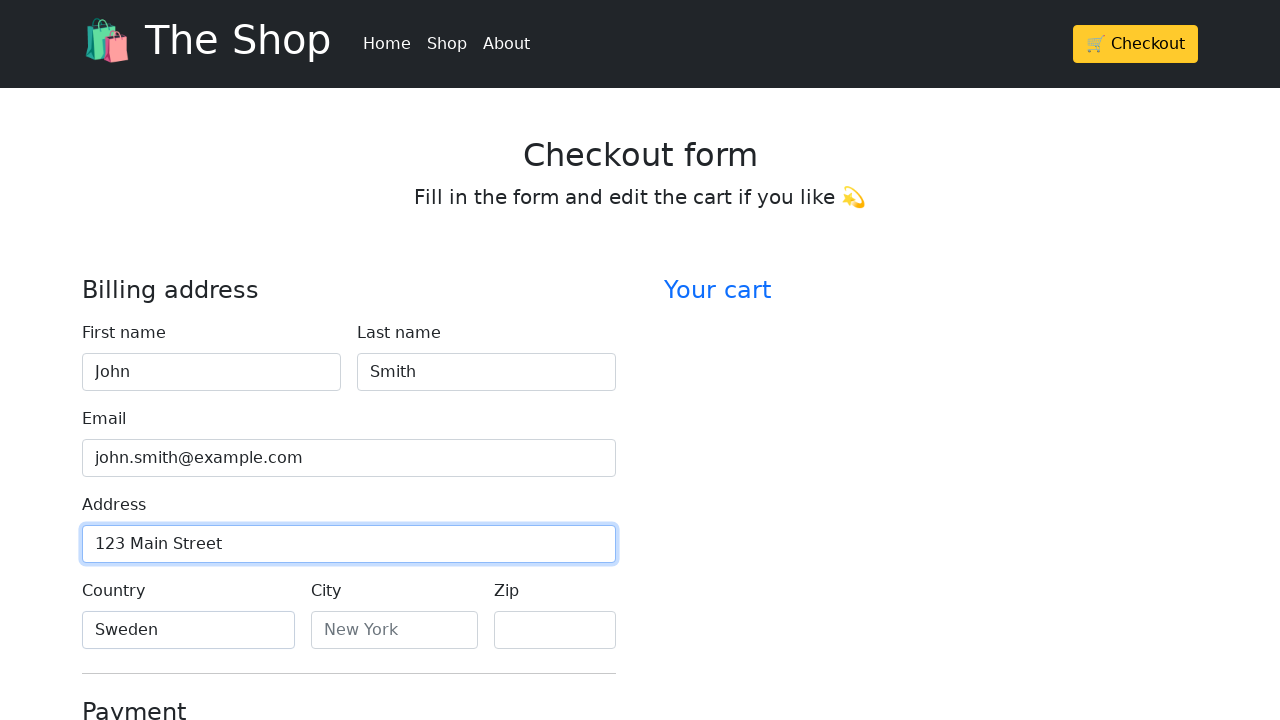

Filled city field with 'Stockholm' on #city
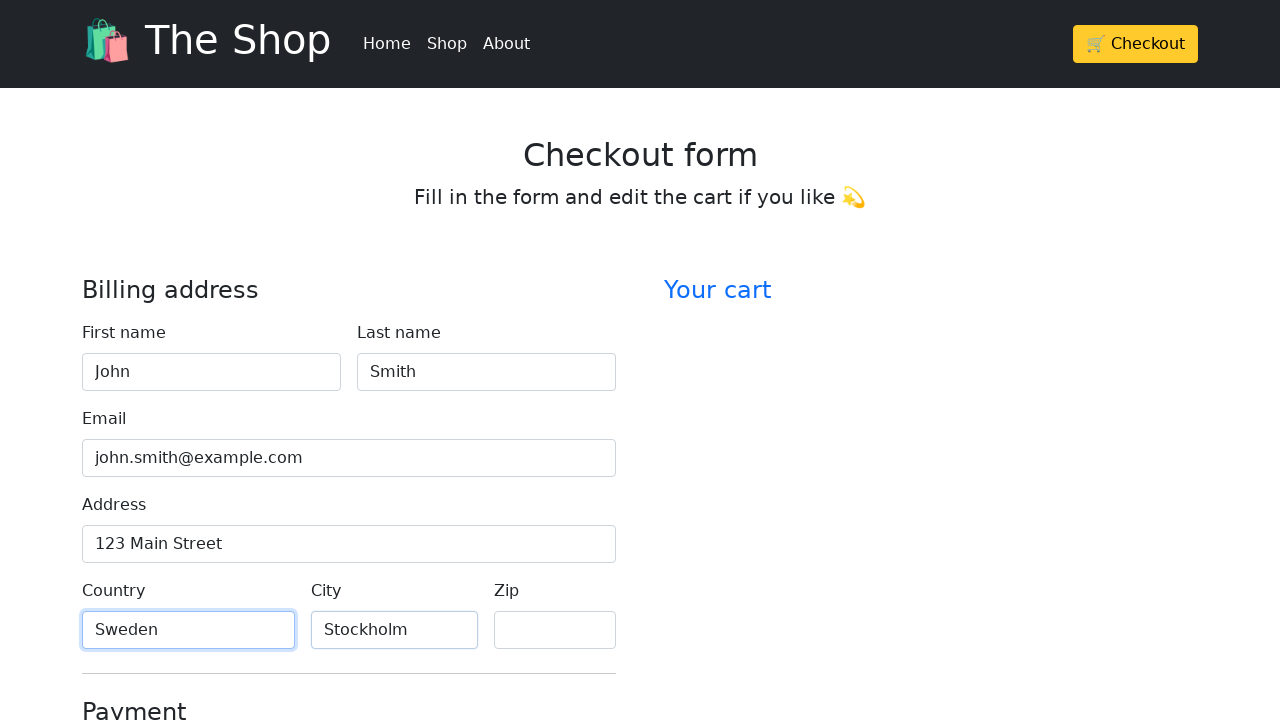

Filled zip field with '12345' on #zip
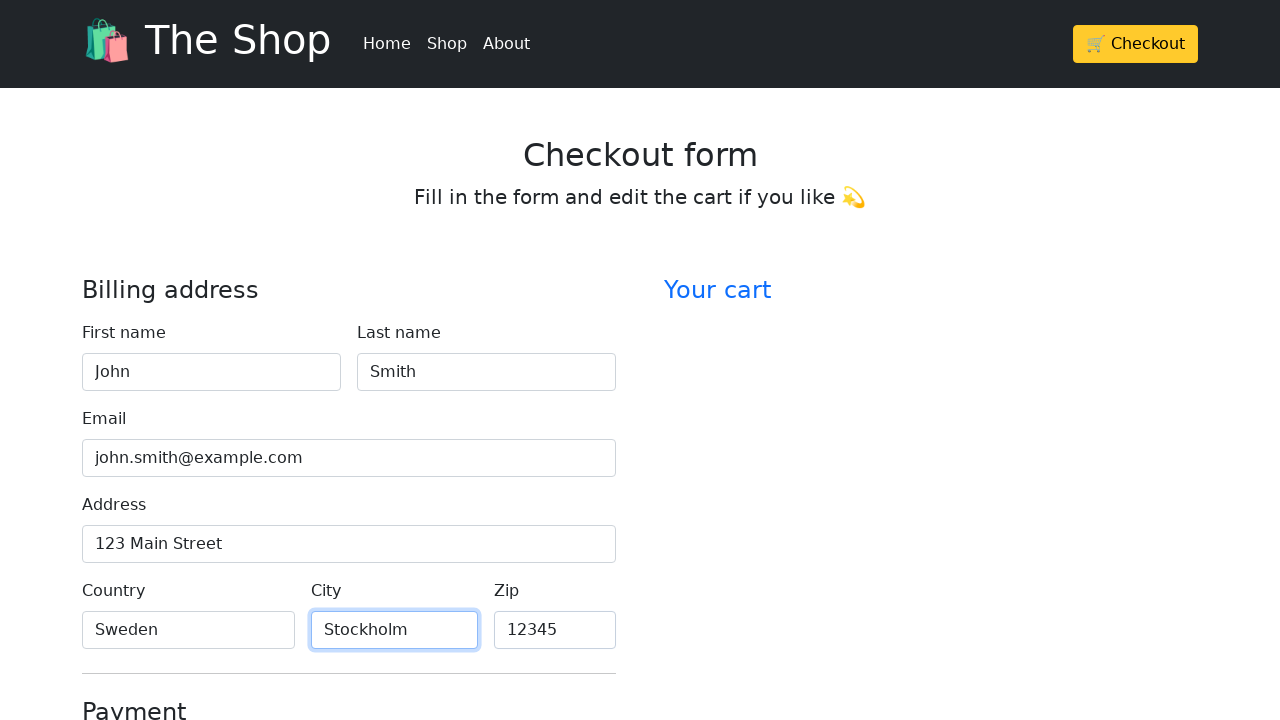

Filled credit card name field with 'John Smith' on #cc-name
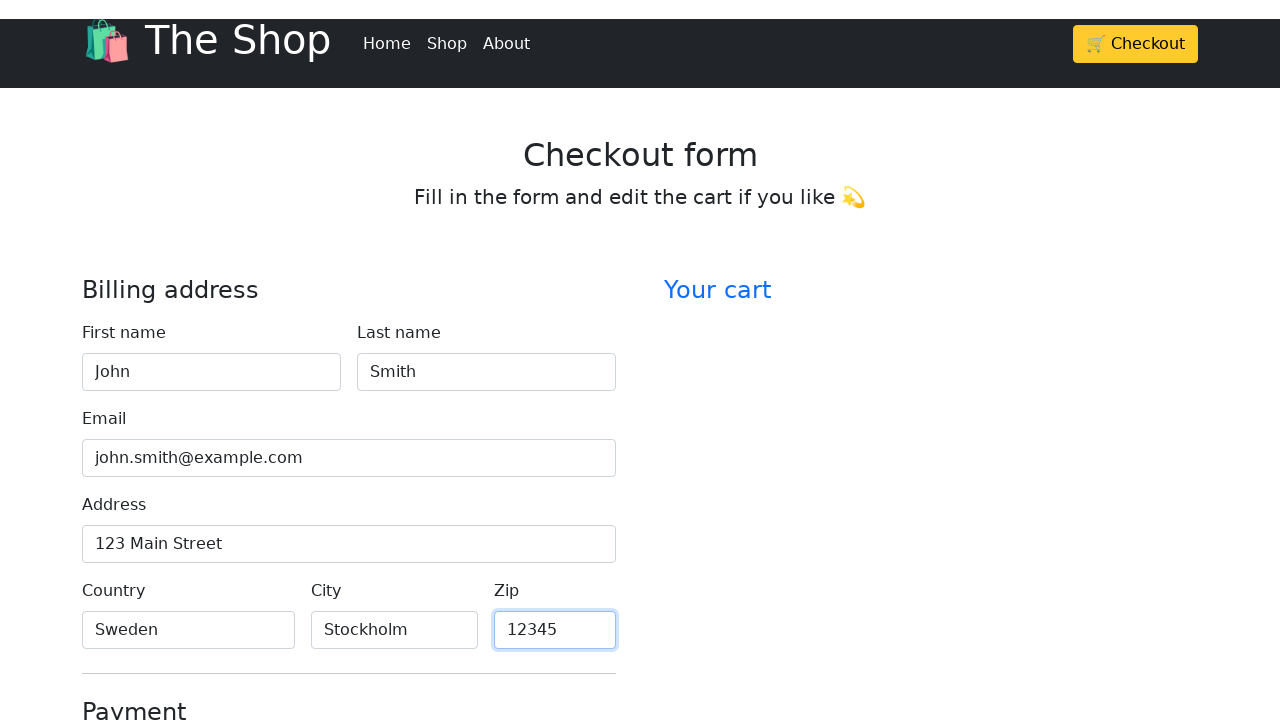

Filled credit card number field with '4111111111111111' on #cc-number
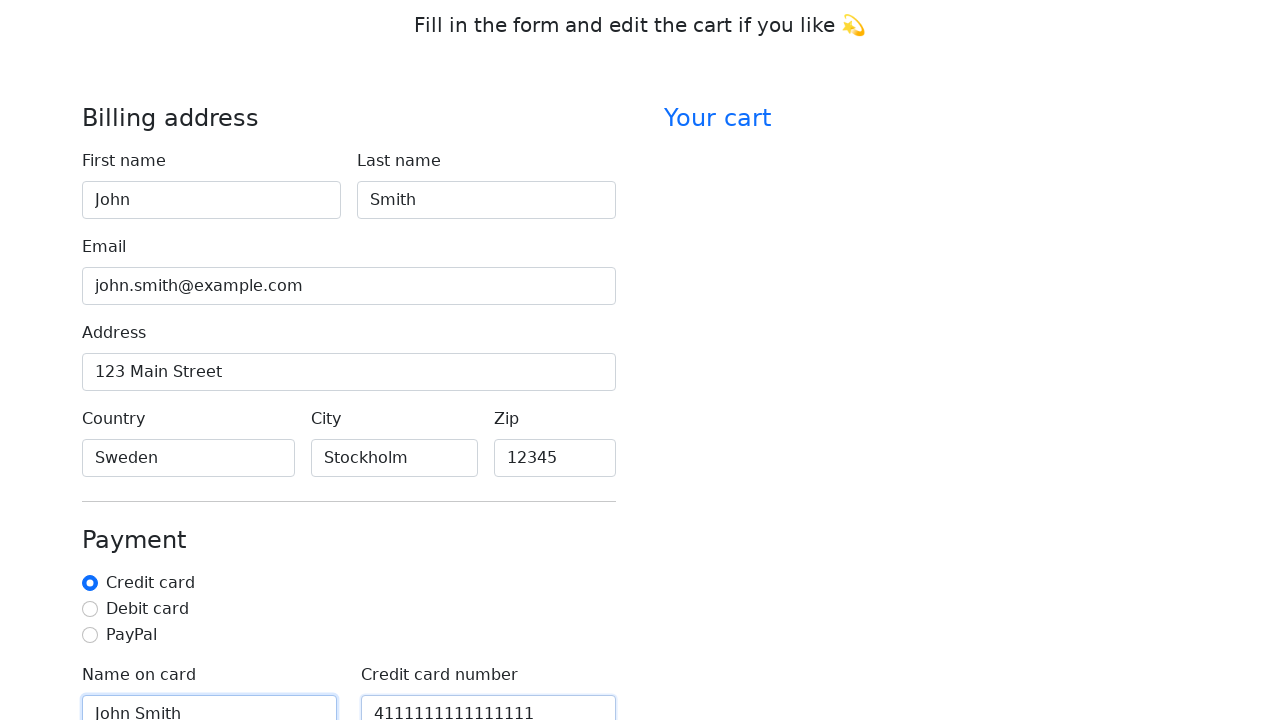

Filled credit card expiration field with '12/25' on #cc-expiration
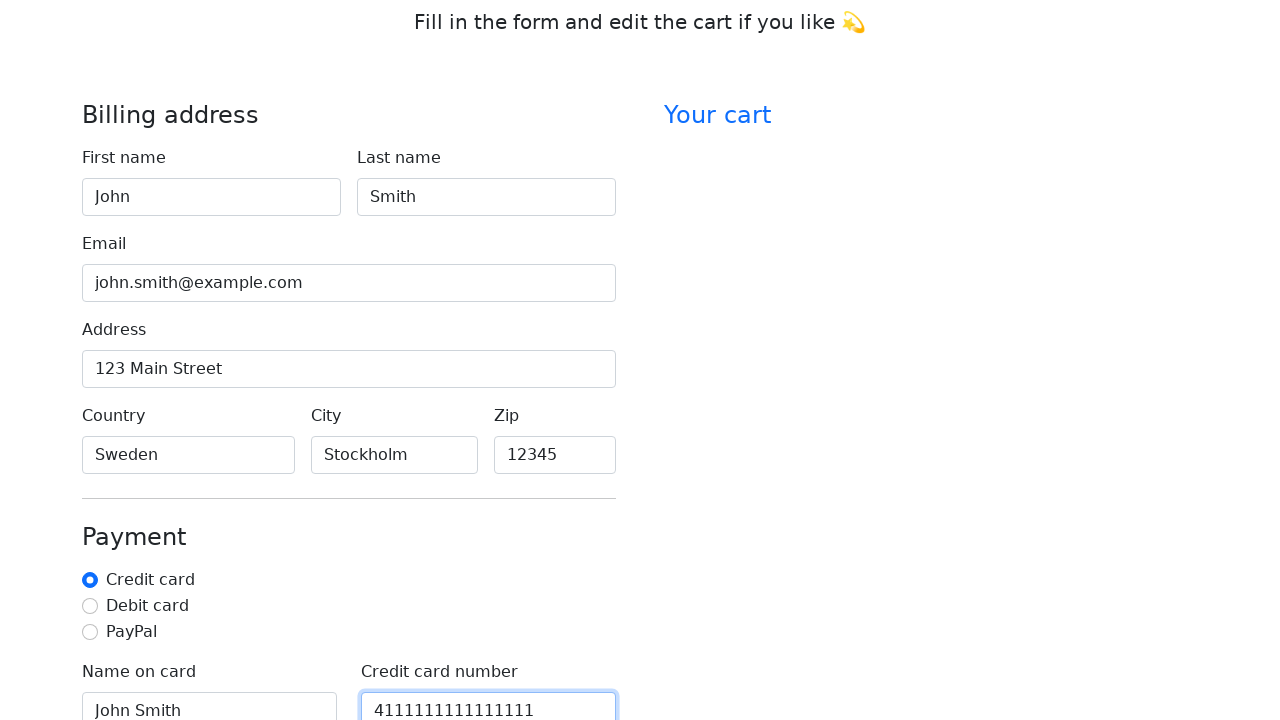

Filled credit card CVV field with '123' on #cc-cvv
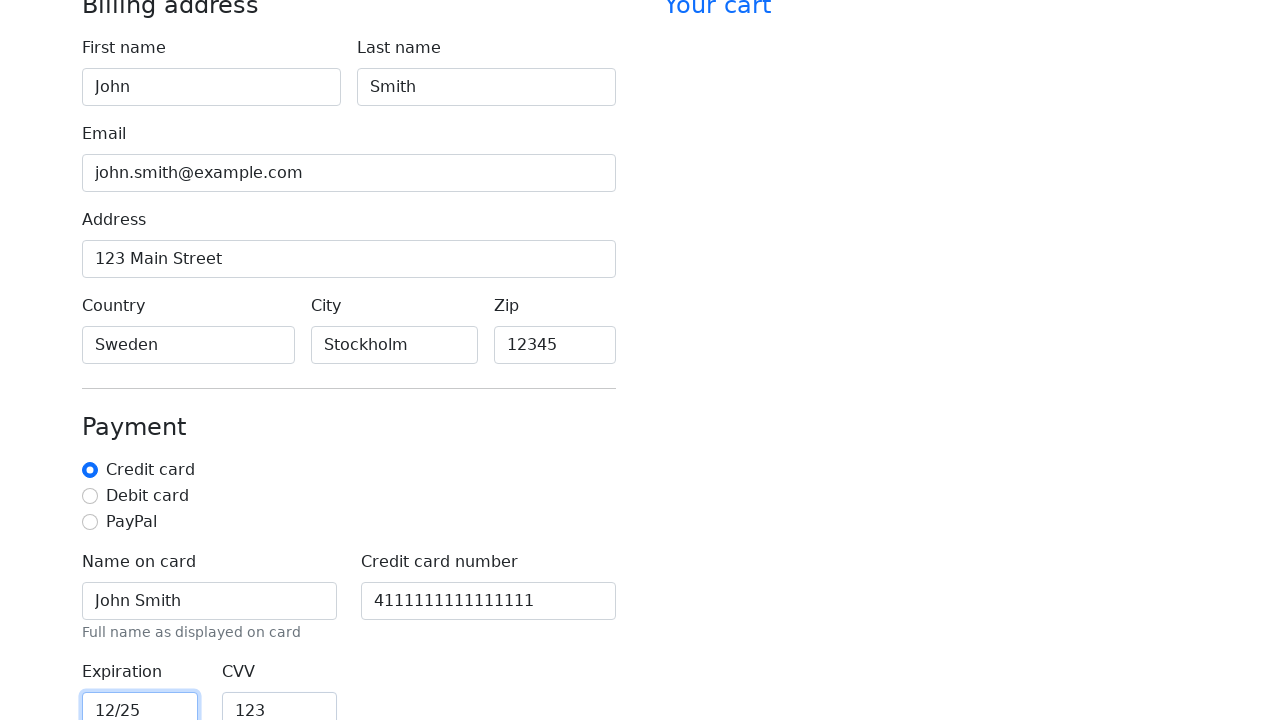

Scrolled Continue to checkout button into view
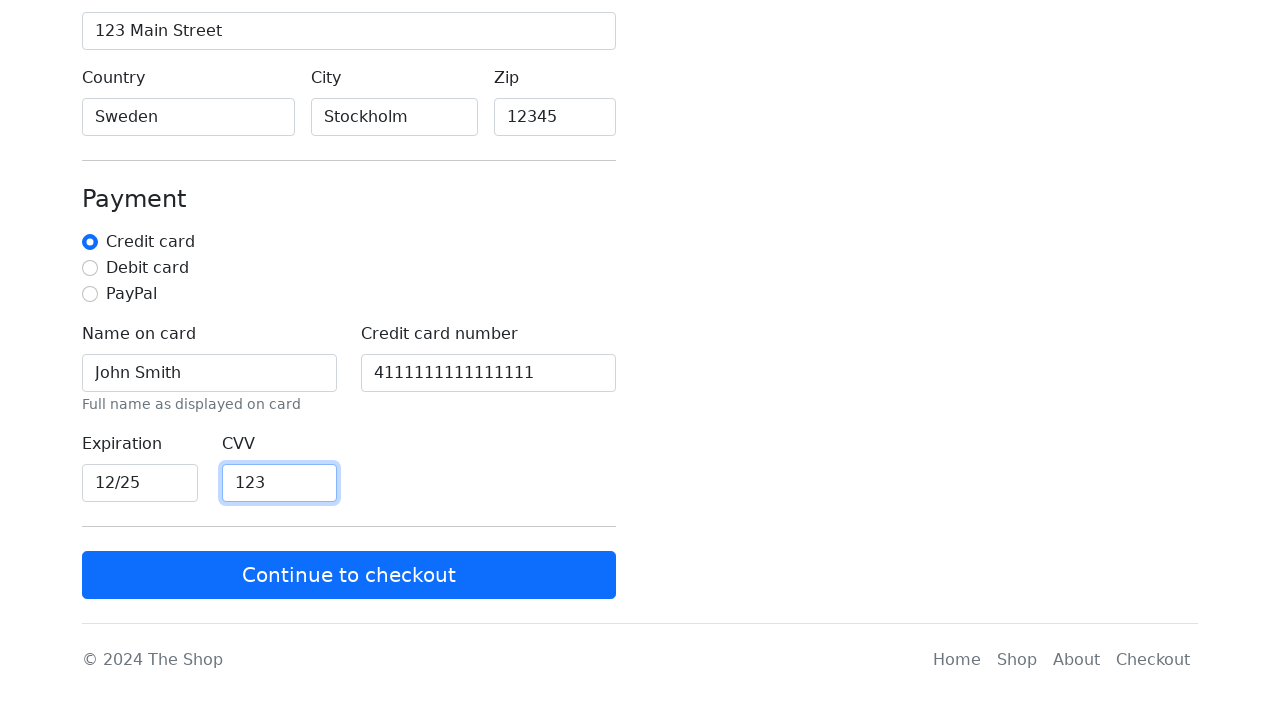

Waited for 1000ms before clicking Continue button
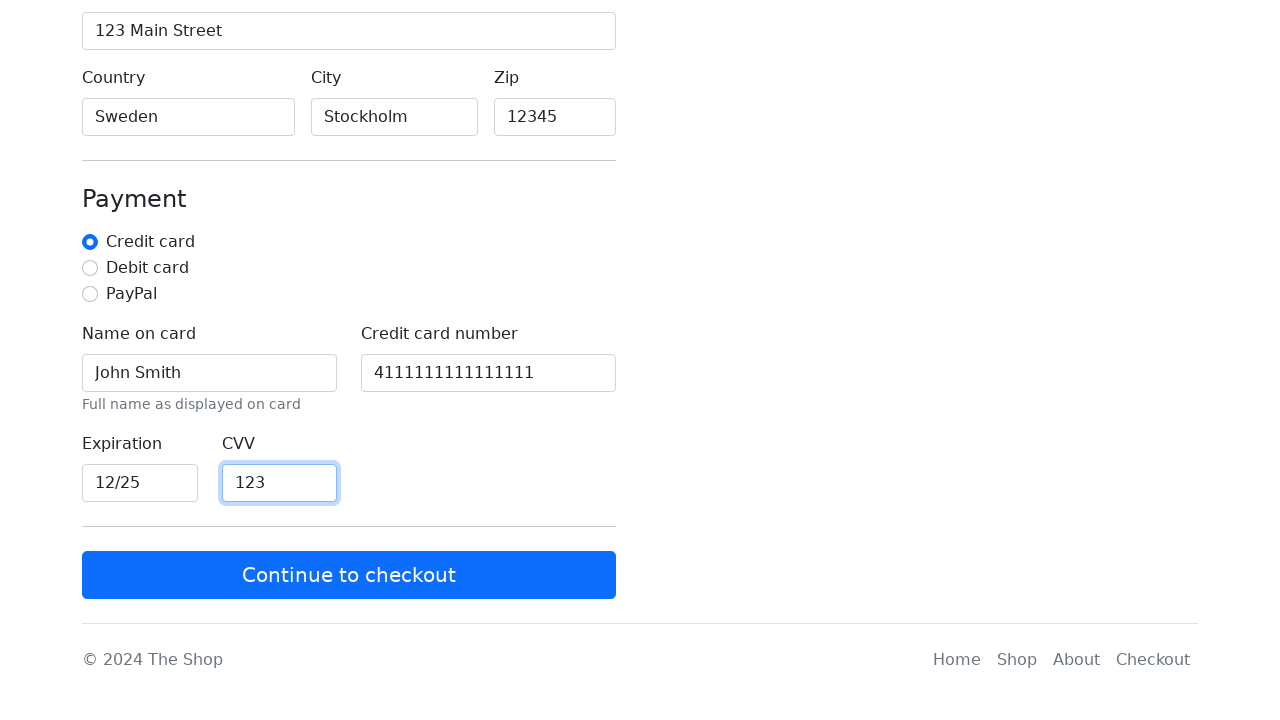

Clicked Continue to checkout button at (349, 575) on xpath=/html/body/main/div[2]/div[2]/form/button
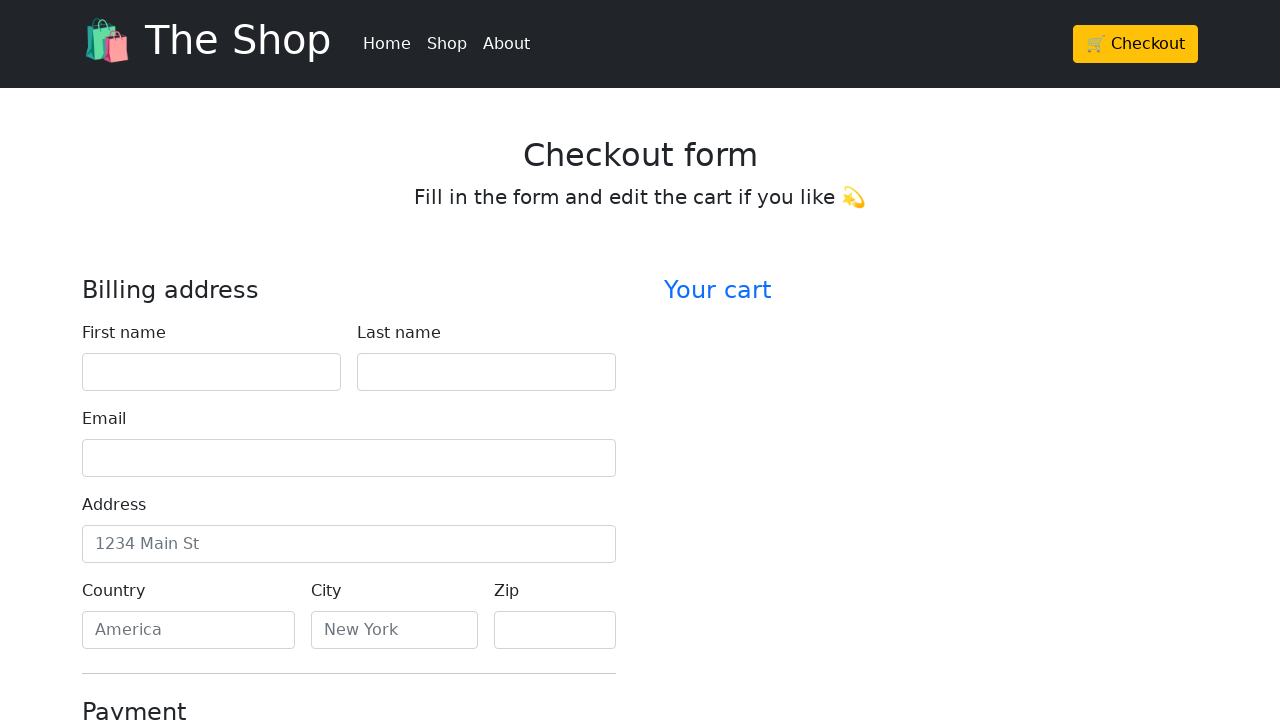

Checked for error messages on the page
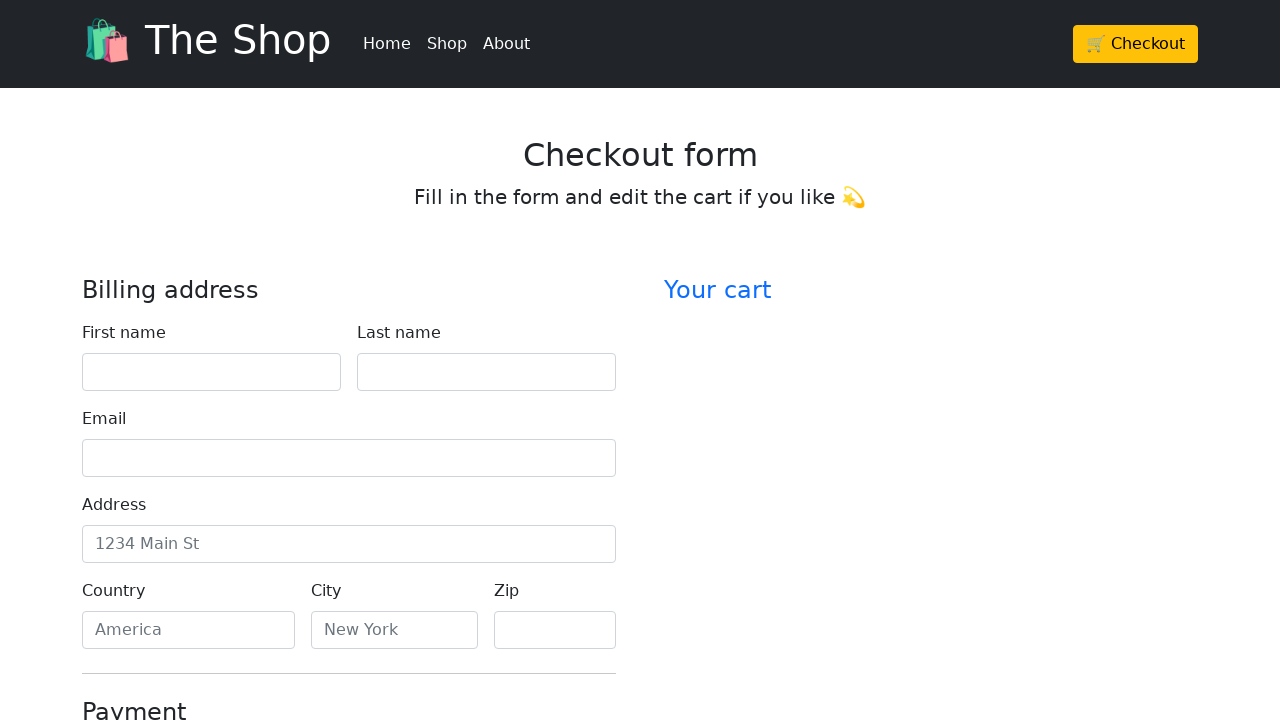

Verified that no error messages are displayed
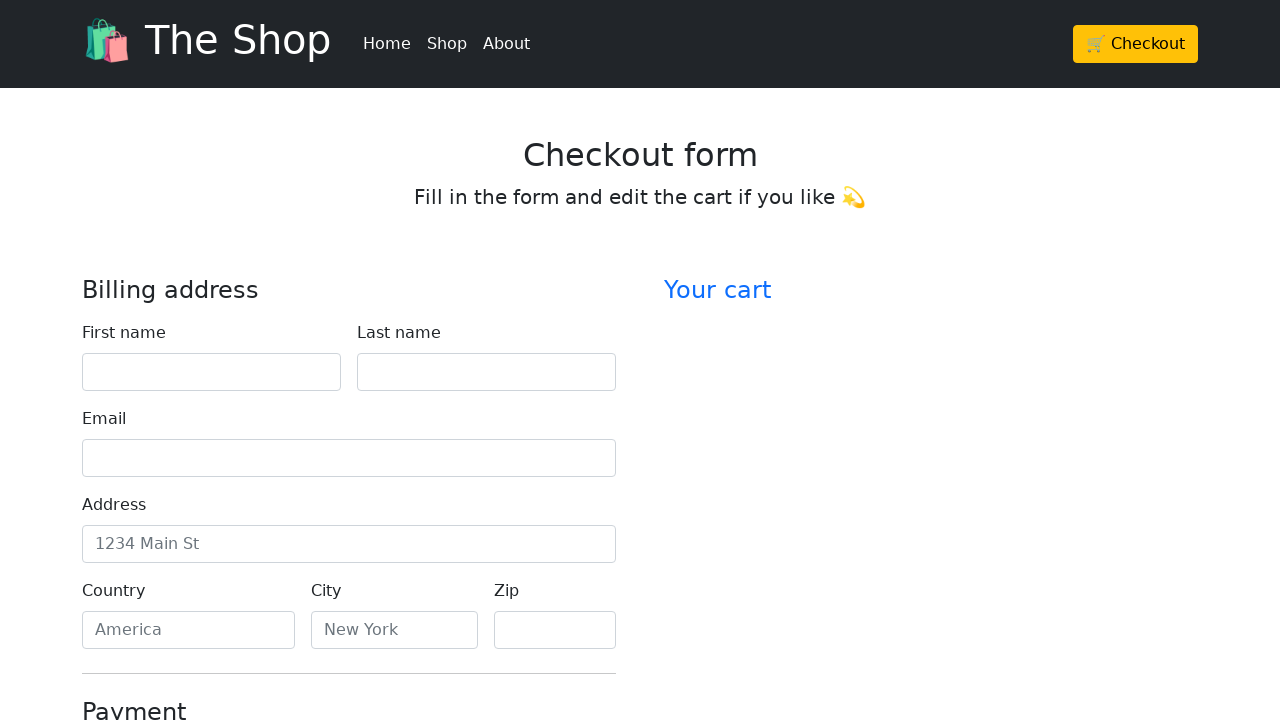

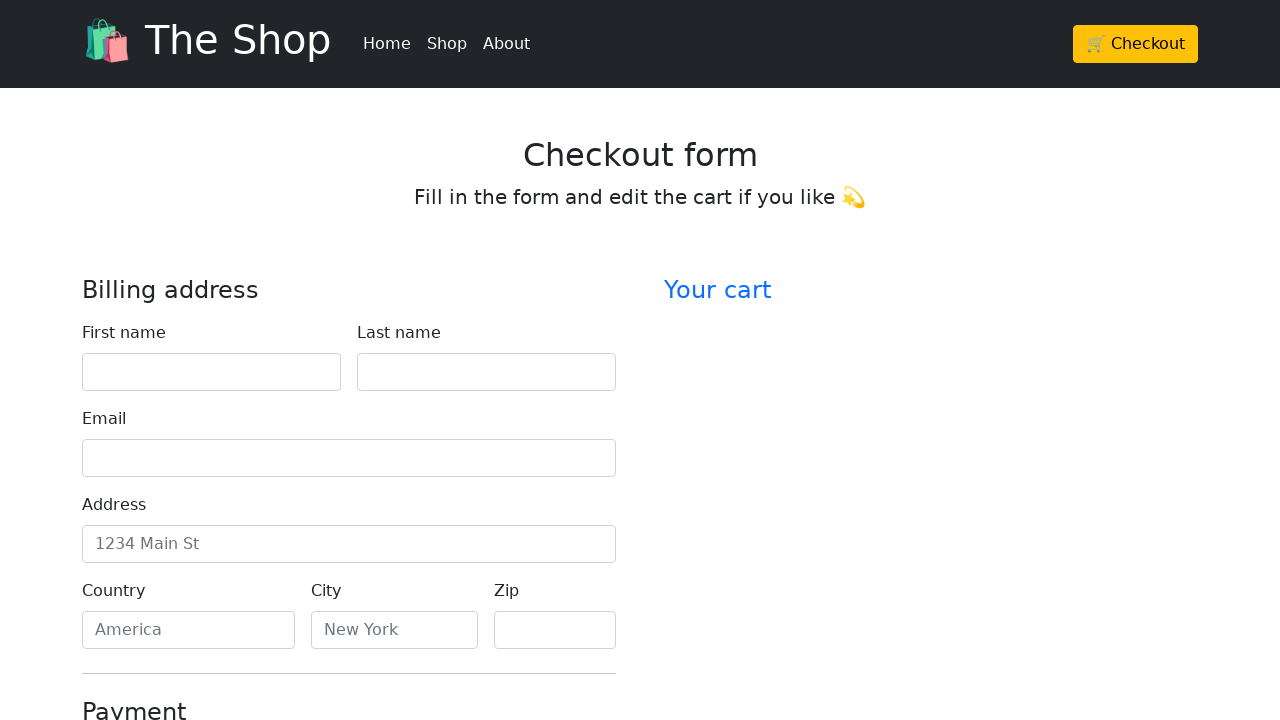